Tests browser window resizing functionality by navigating to a website and changing the viewport dimensions to 480x620 pixels

Starting URL: http://www.SoftwareTestingMaterial.com

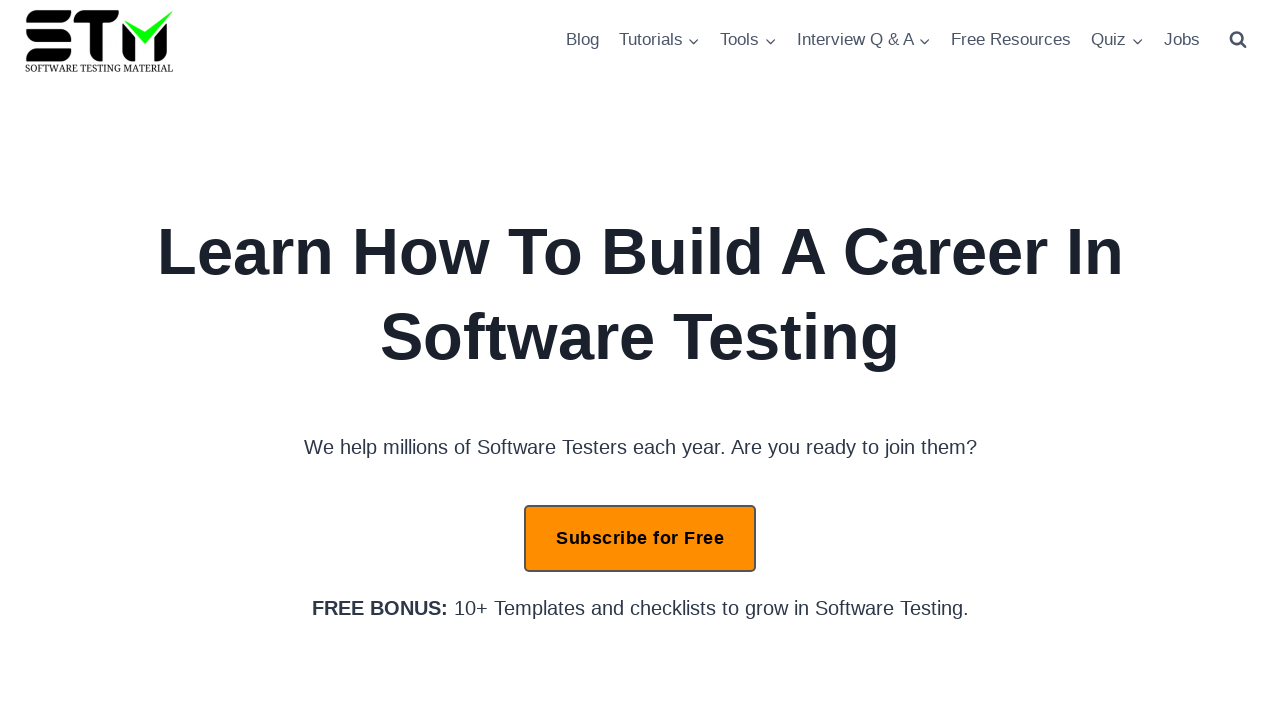

Retrieved initial viewport size
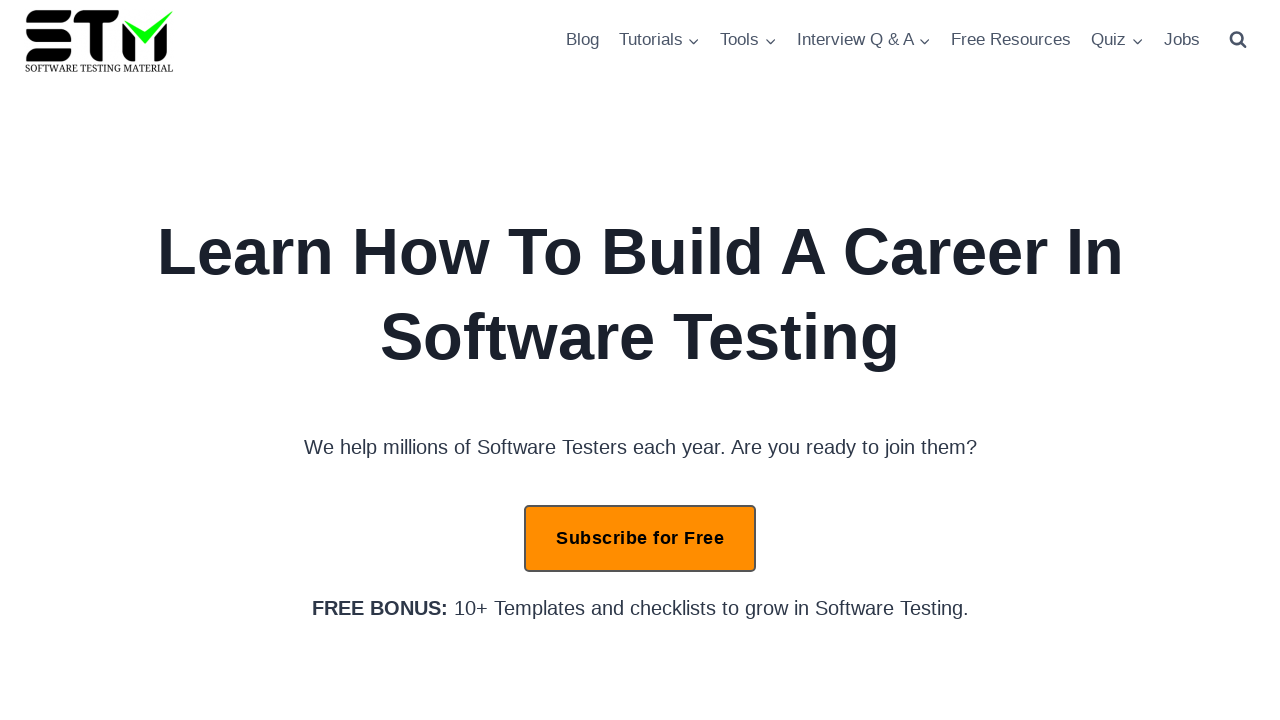

Resized viewport to 480x620 pixels
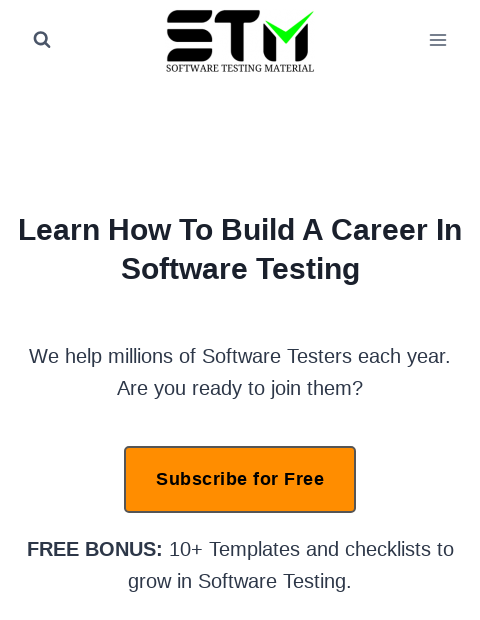

Retrieved new viewport size after resize
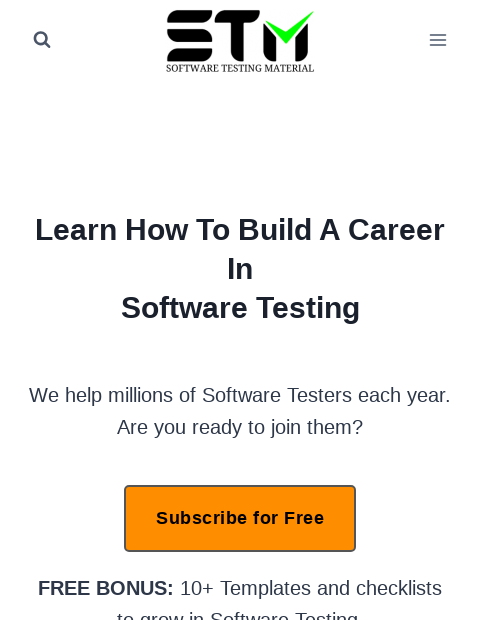

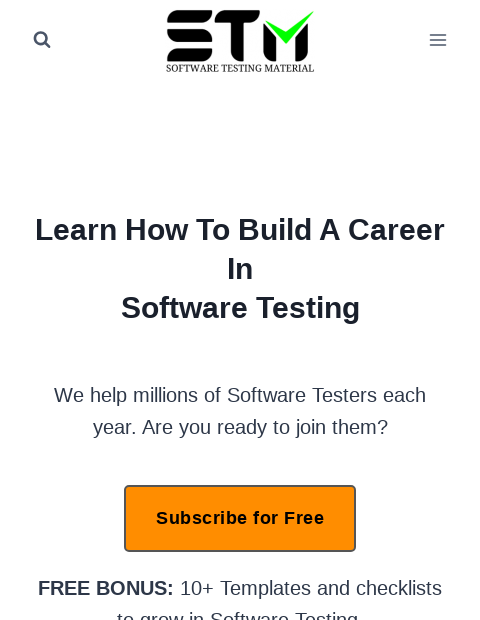